Tests infinite scroll functionality by scrolling down the page twice (4000px each time), then scrolling back to the top, and verifying the page heading is visible.

Starting URL: http://the-internet.herokuapp.com/infinite_scroll

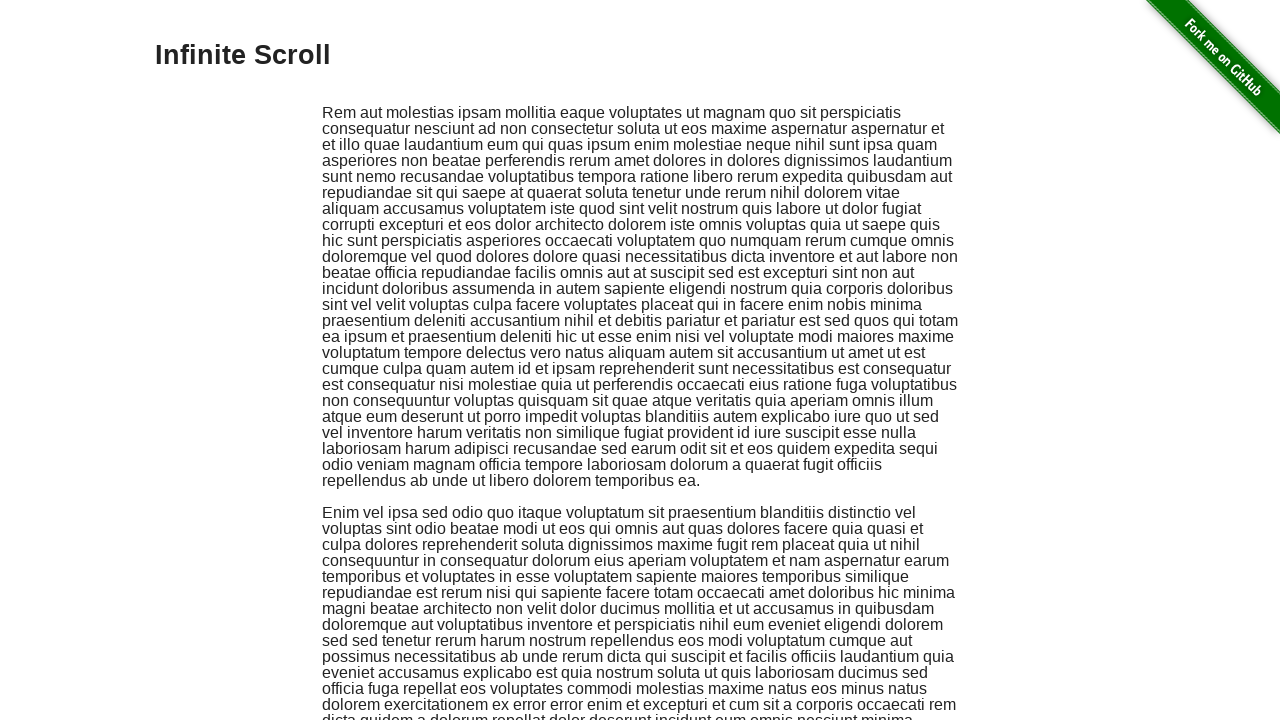

Scrolled down 4000px (first scroll)
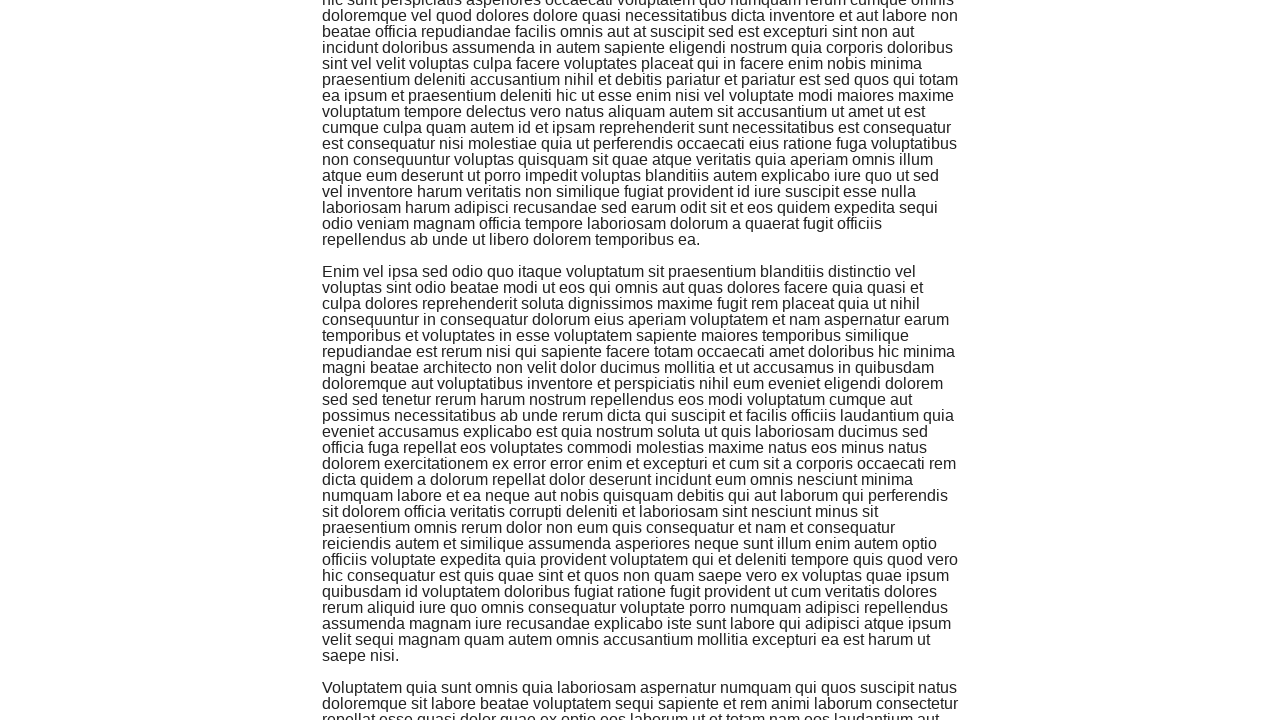

Waited 1 second for content to load after first scroll
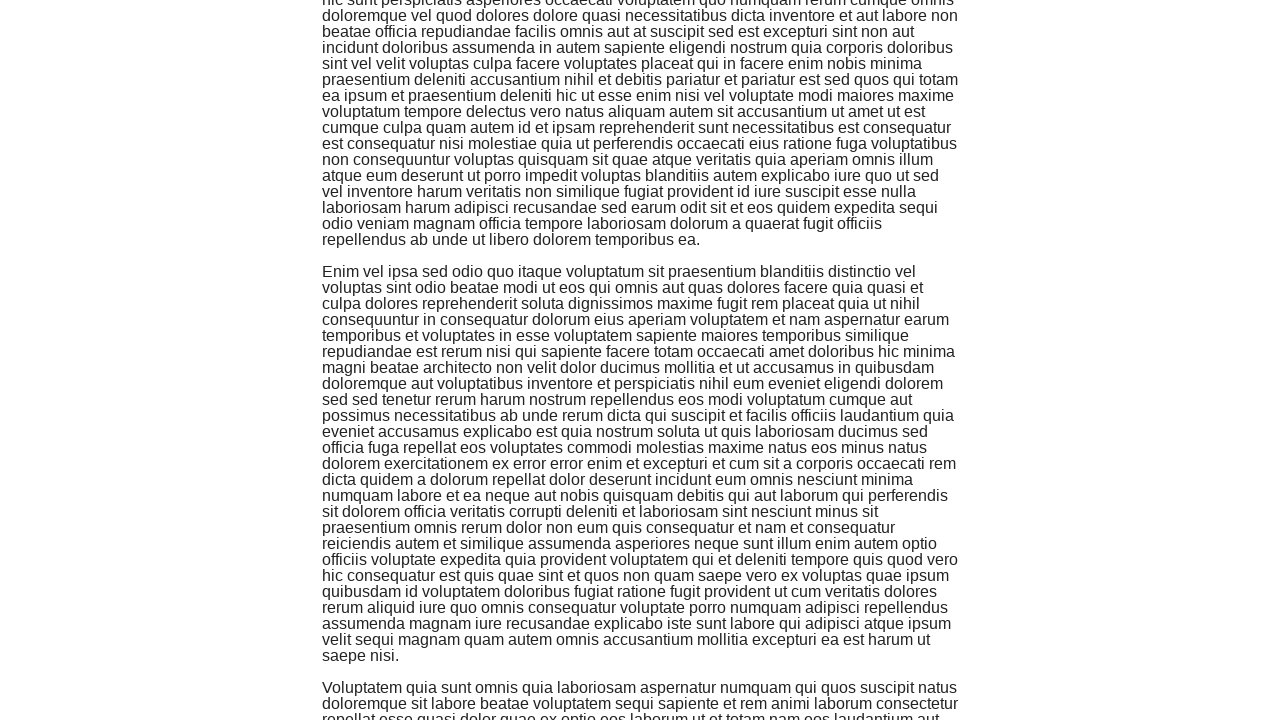

Scrolled down 4000px (second scroll)
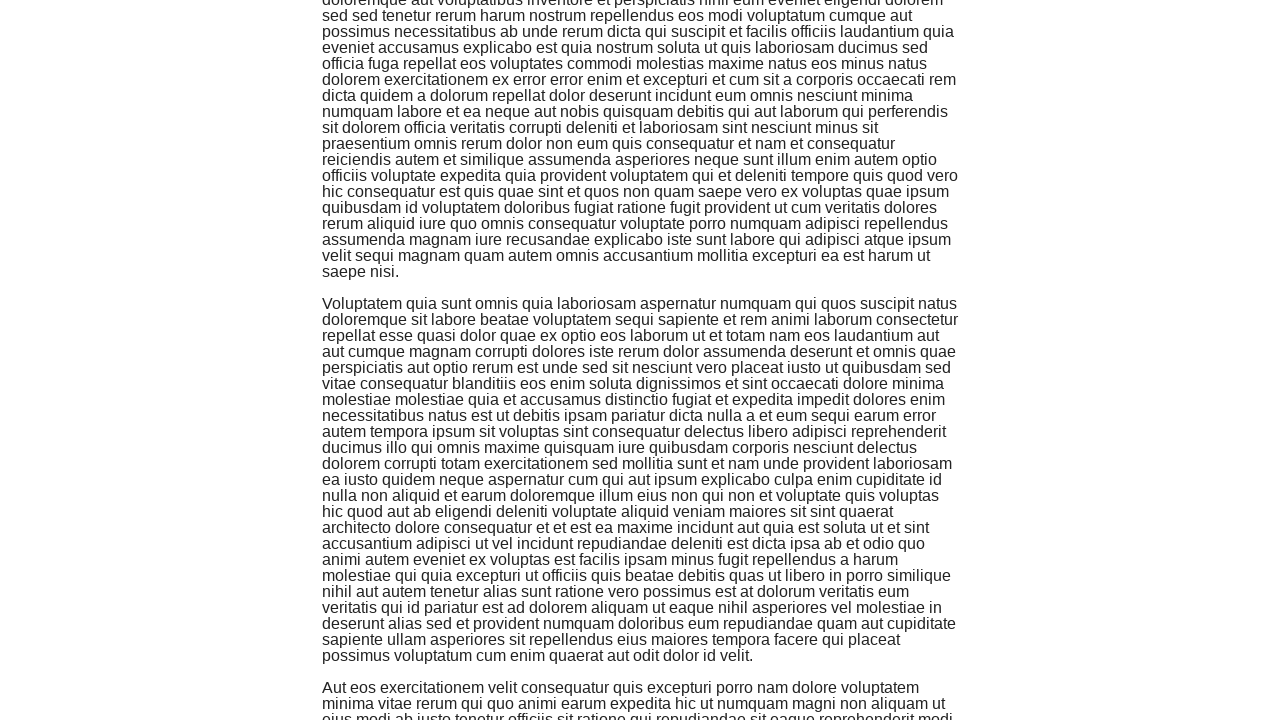

Waited 1 second for content to load after second scroll
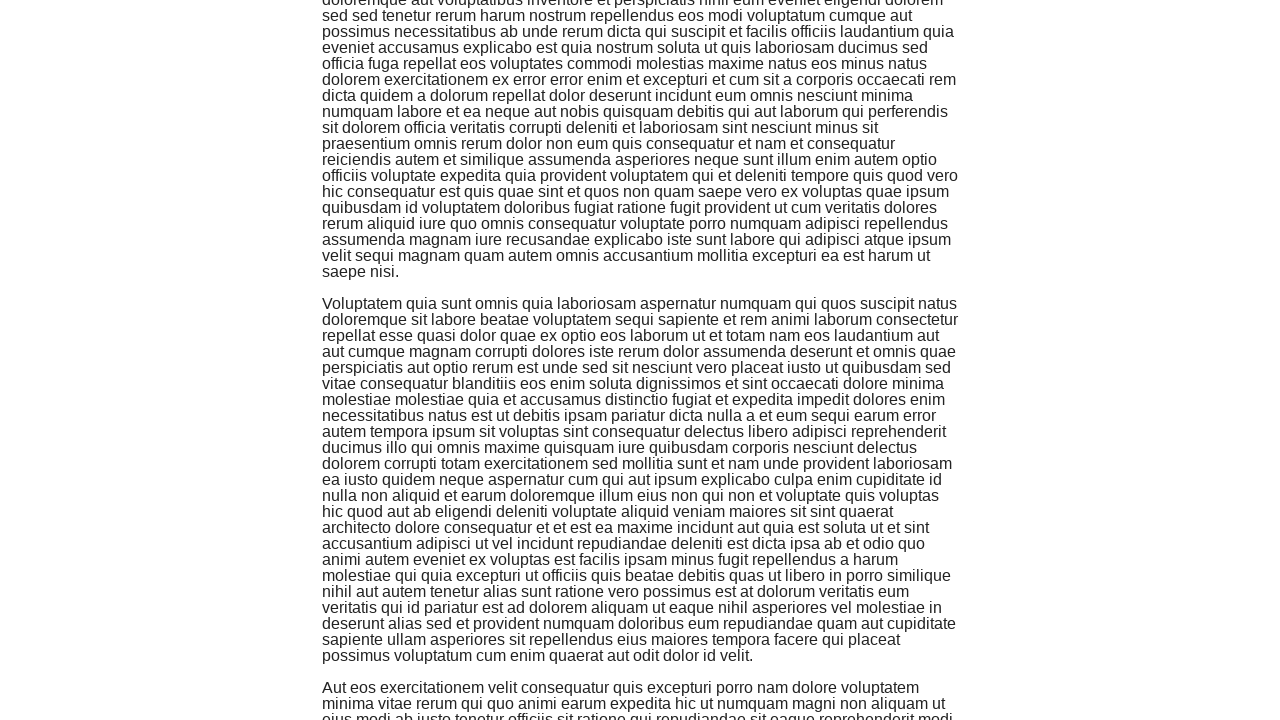

Scrolled back to top of page
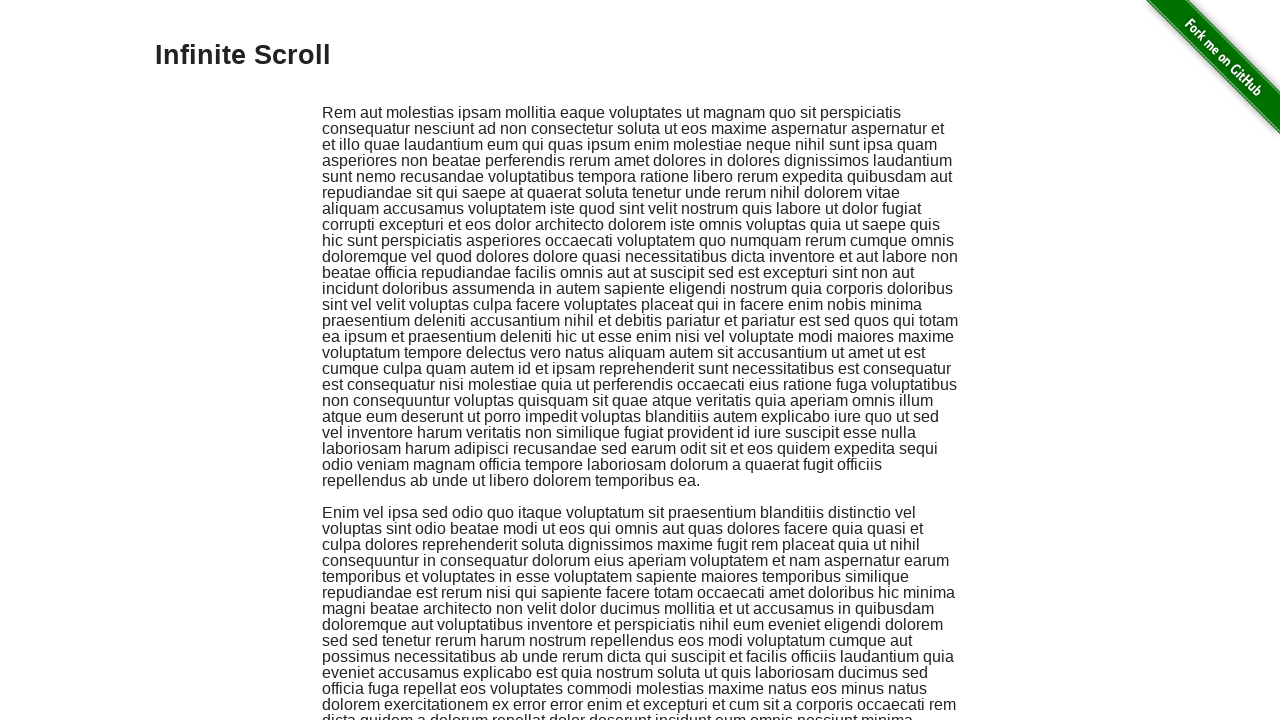

Retrieved page heading text
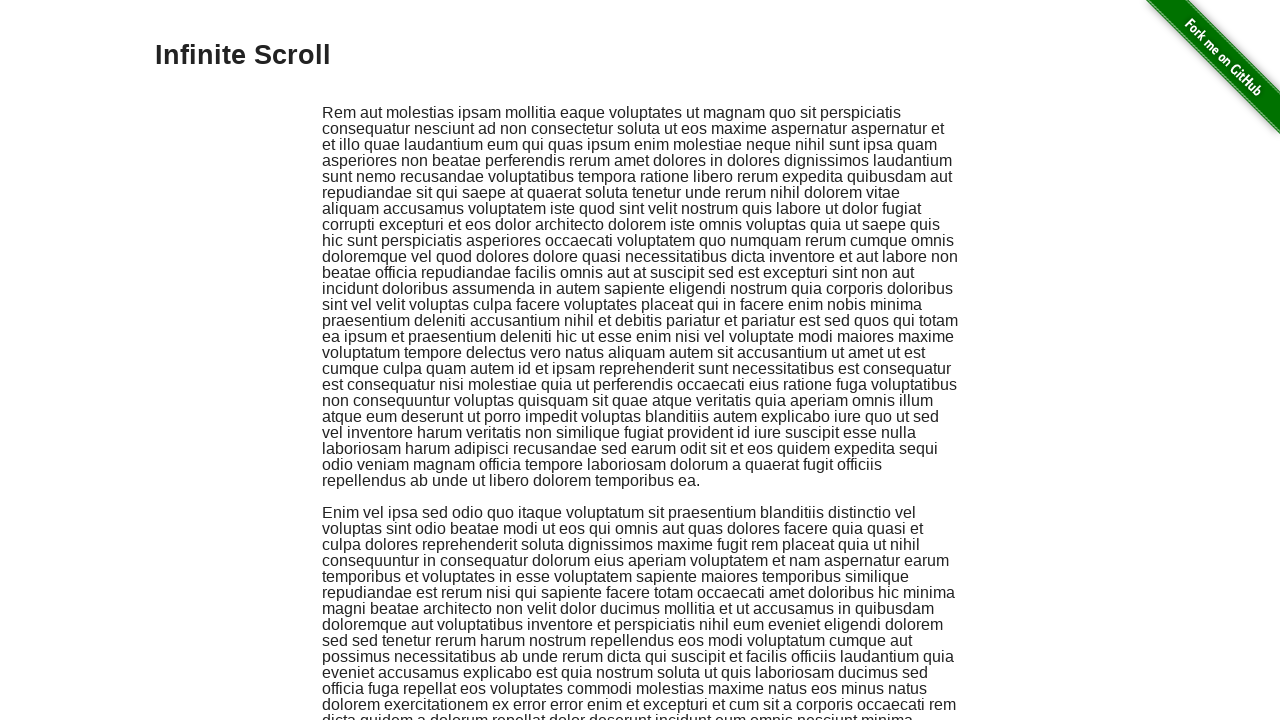

Verified page heading is 'Infinite Scroll'
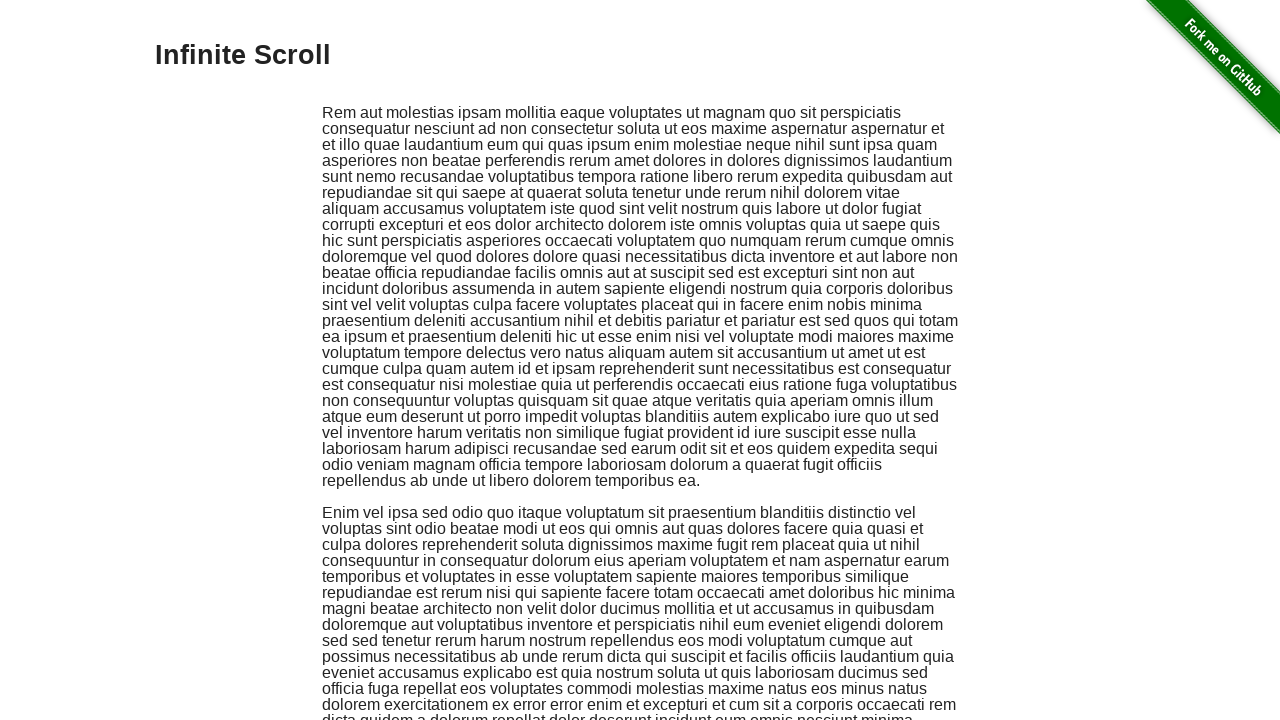

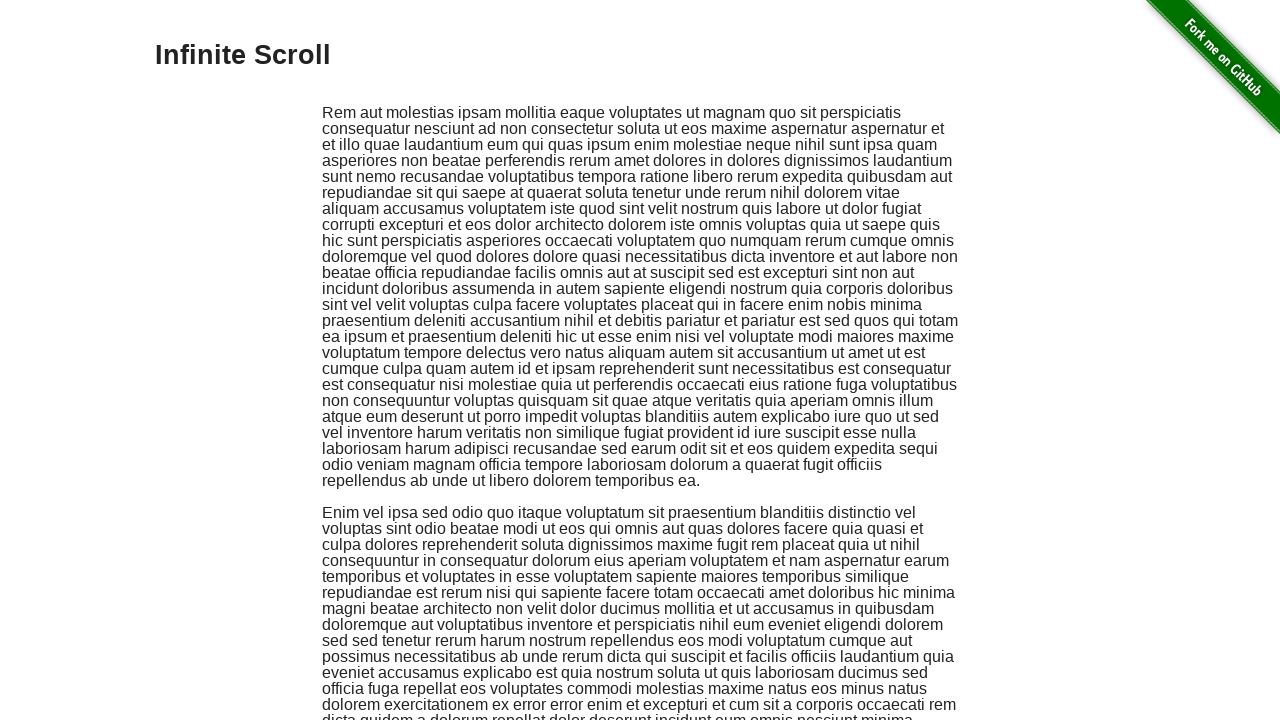